Tests that Clear completed button is hidden when no items are completed

Starting URL: https://demo.playwright.dev/todomvc

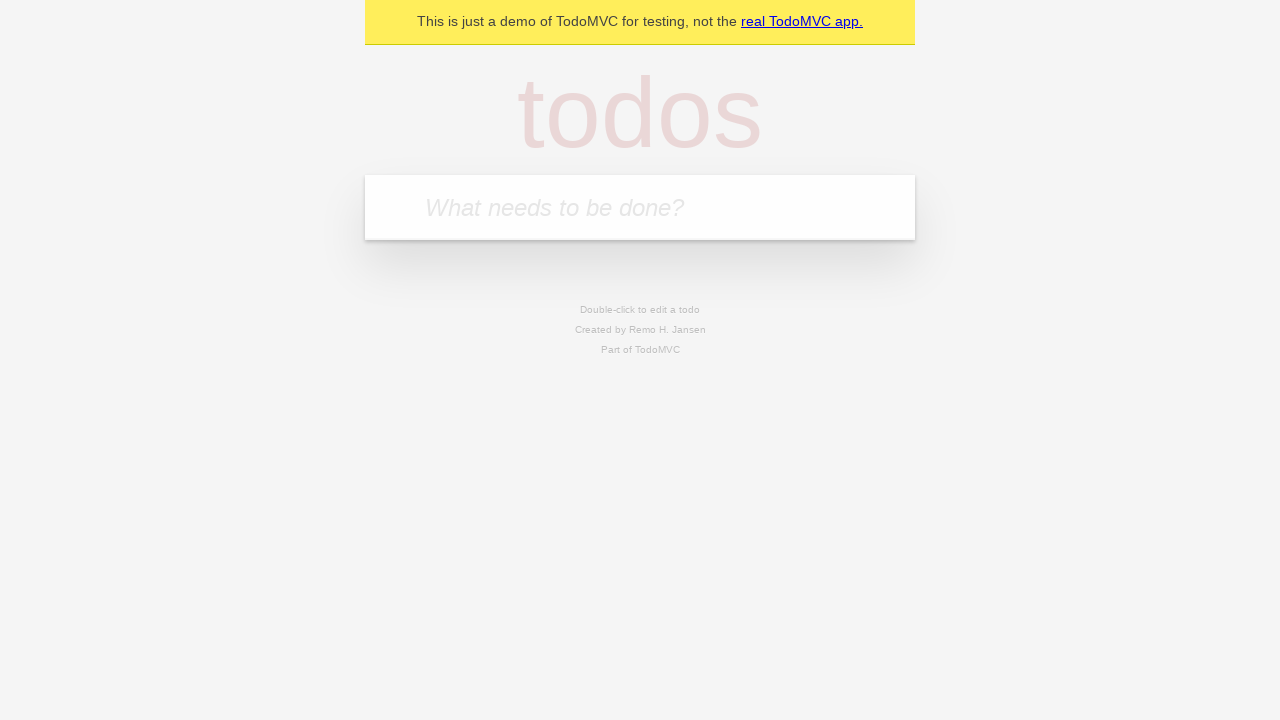

Filled todo input with 'buy some cheese' on internal:attr=[placeholder="What needs to be done?"i]
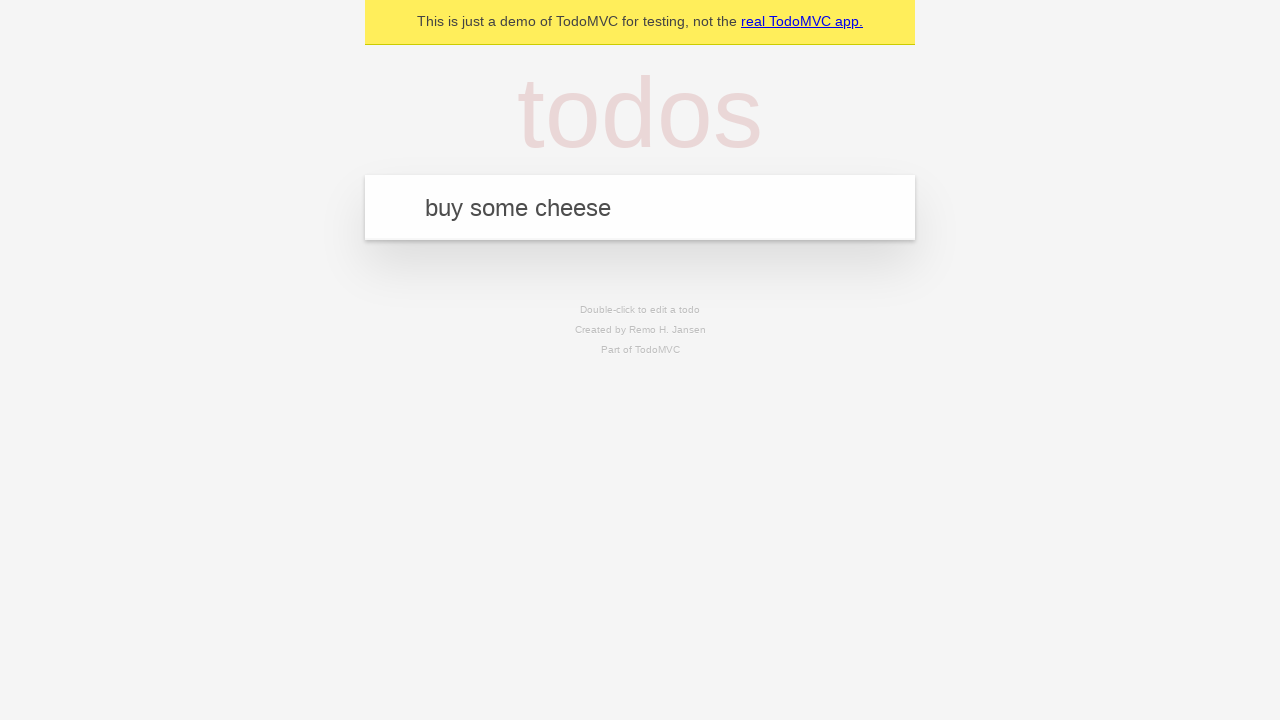

Pressed Enter to add first todo on internal:attr=[placeholder="What needs to be done?"i]
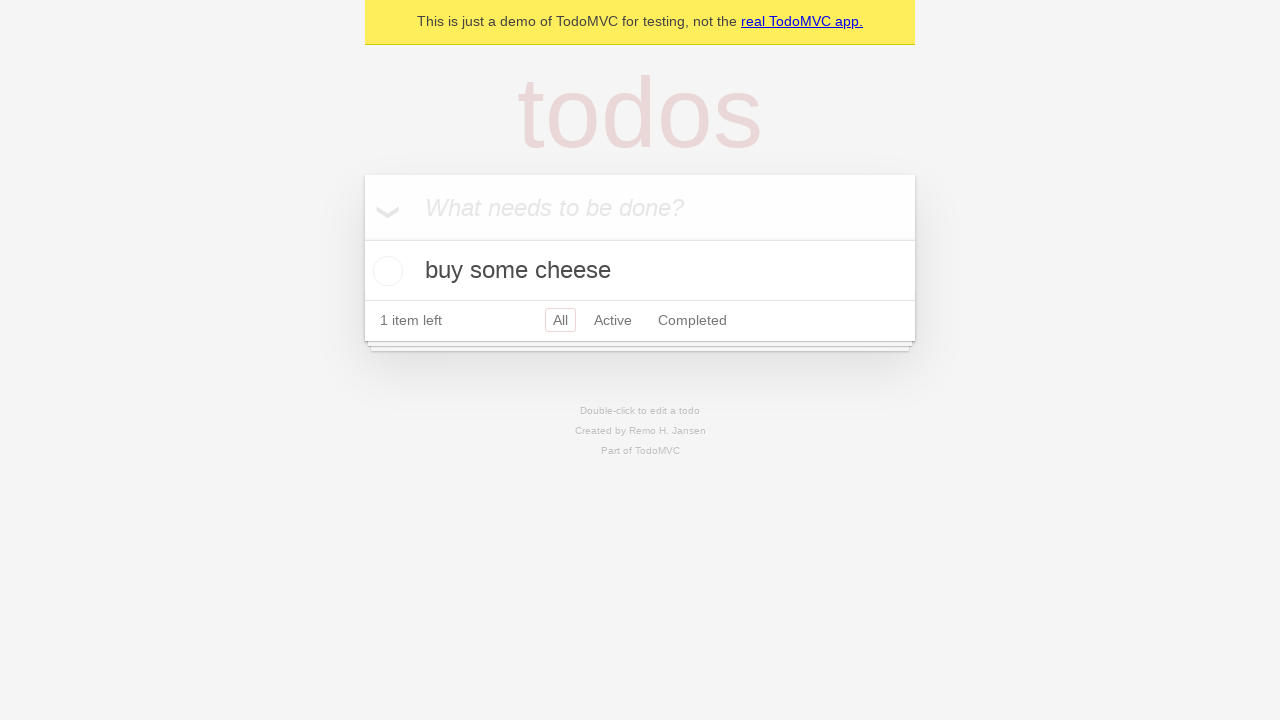

Filled todo input with 'feed the cat' on internal:attr=[placeholder="What needs to be done?"i]
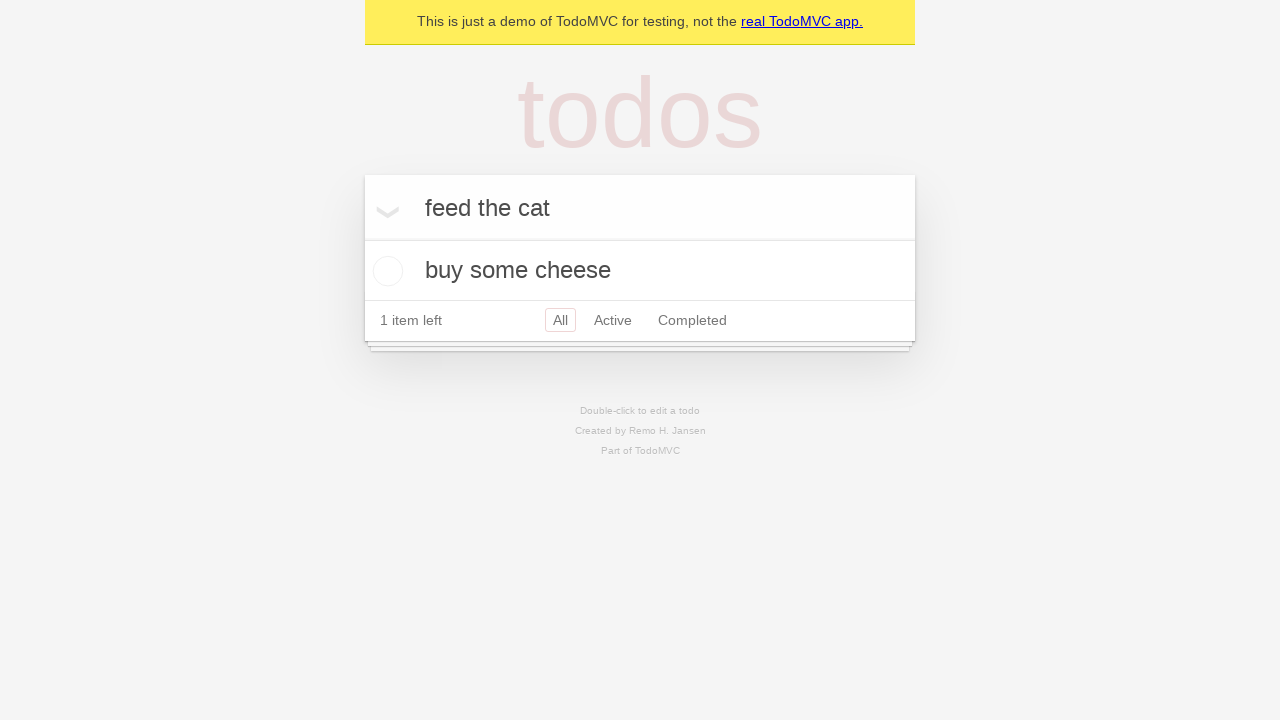

Pressed Enter to add second todo on internal:attr=[placeholder="What needs to be done?"i]
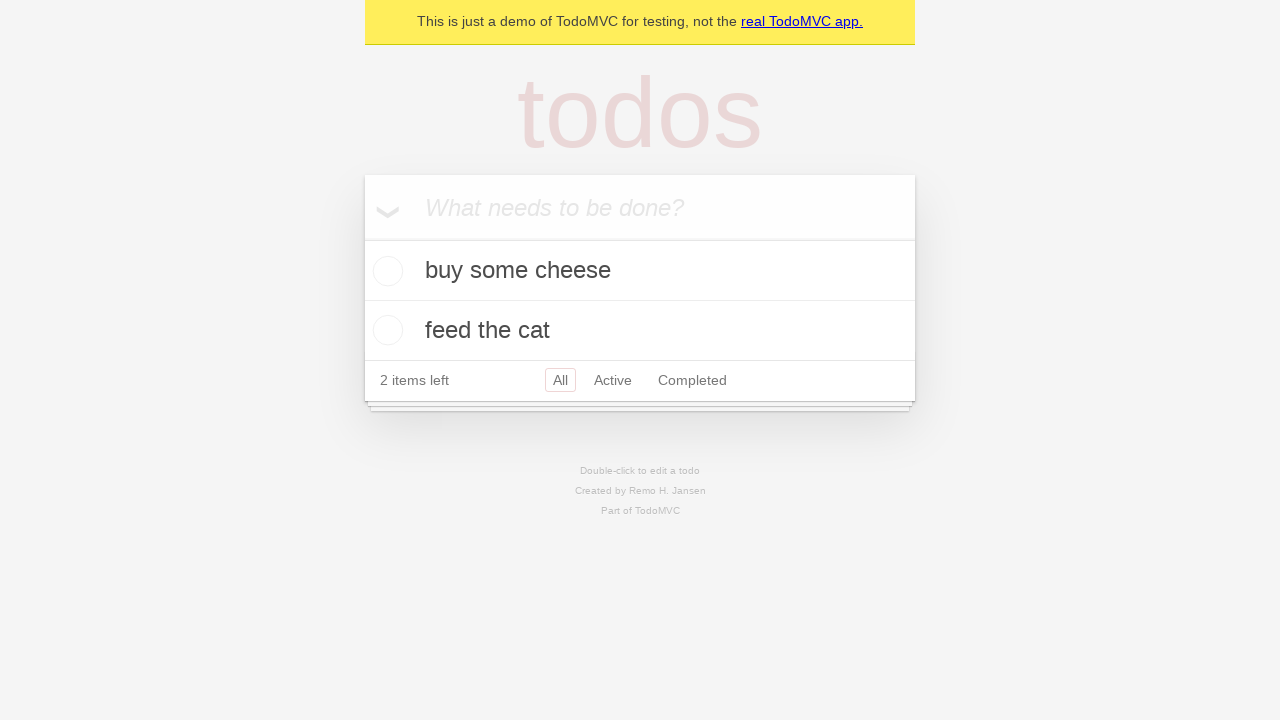

Filled todo input with 'book a doctors appointment' on internal:attr=[placeholder="What needs to be done?"i]
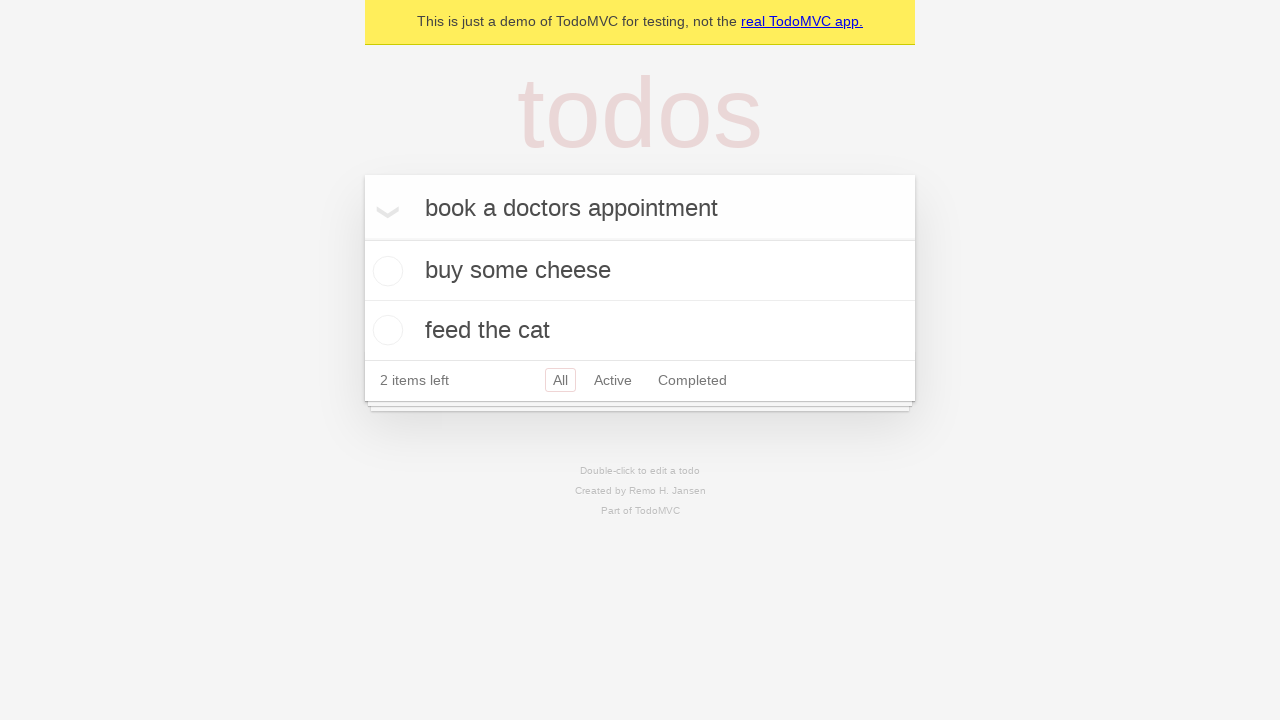

Pressed Enter to add third todo on internal:attr=[placeholder="What needs to be done?"i]
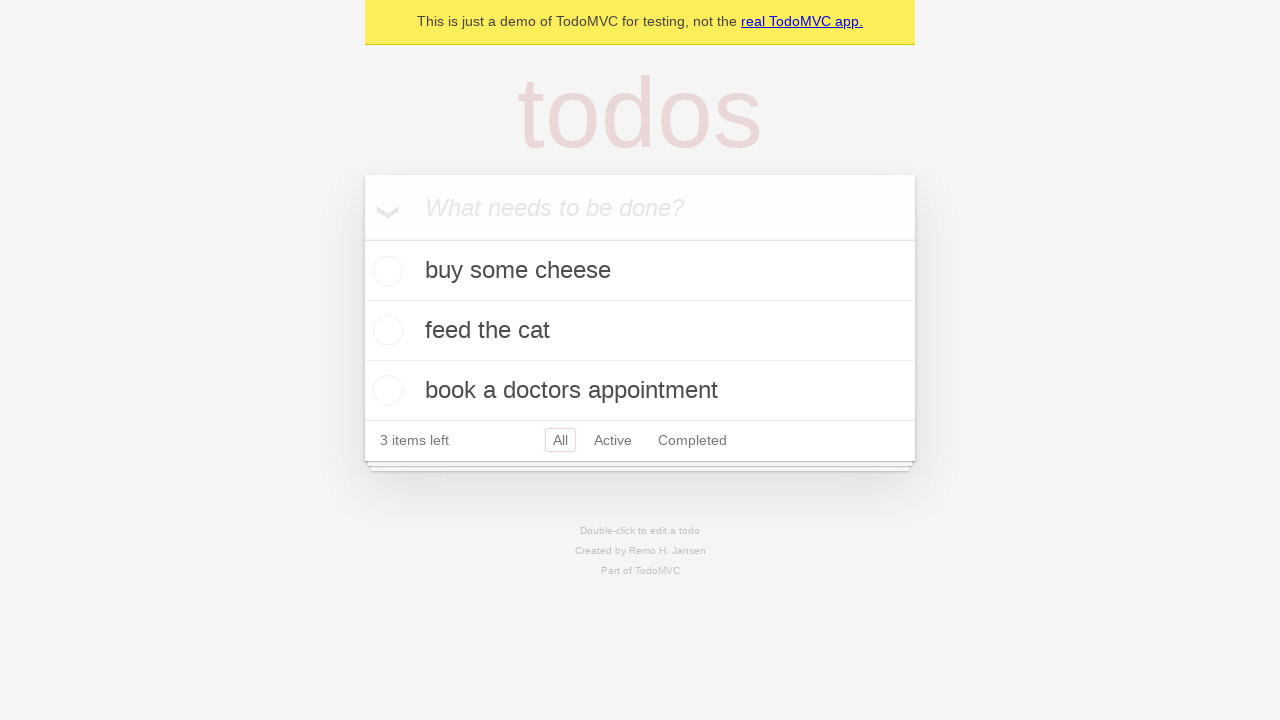

Checked the first todo item at (385, 271) on .todo-list li .toggle >> nth=0
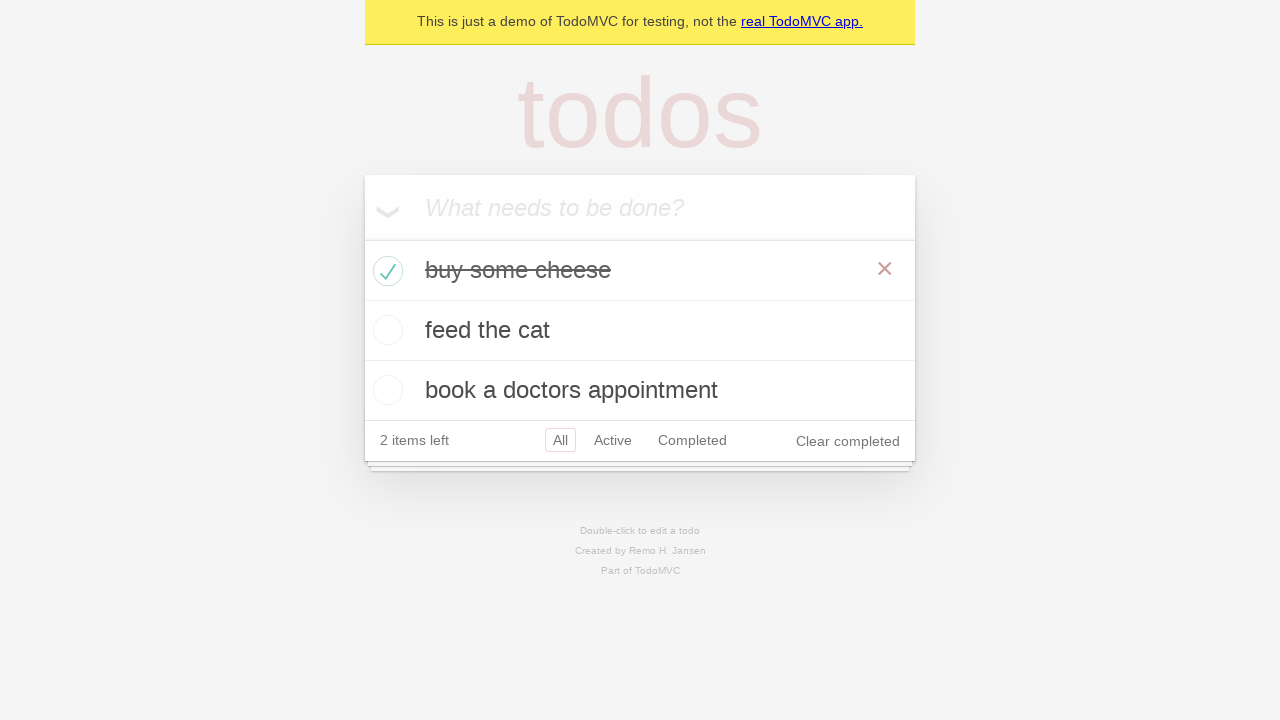

Clicked 'Clear completed' button at (848, 441) on internal:role=button[name="Clear completed"i]
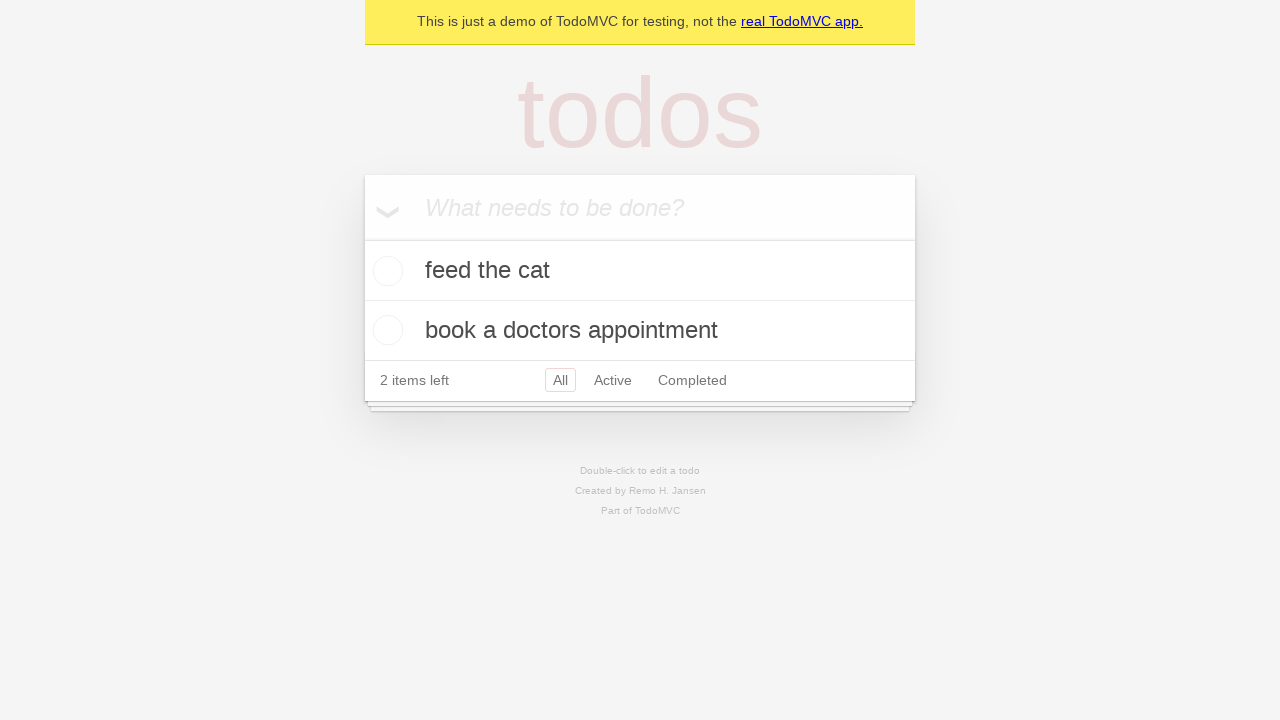

Verified 'Clear completed' button is hidden when no items are completed
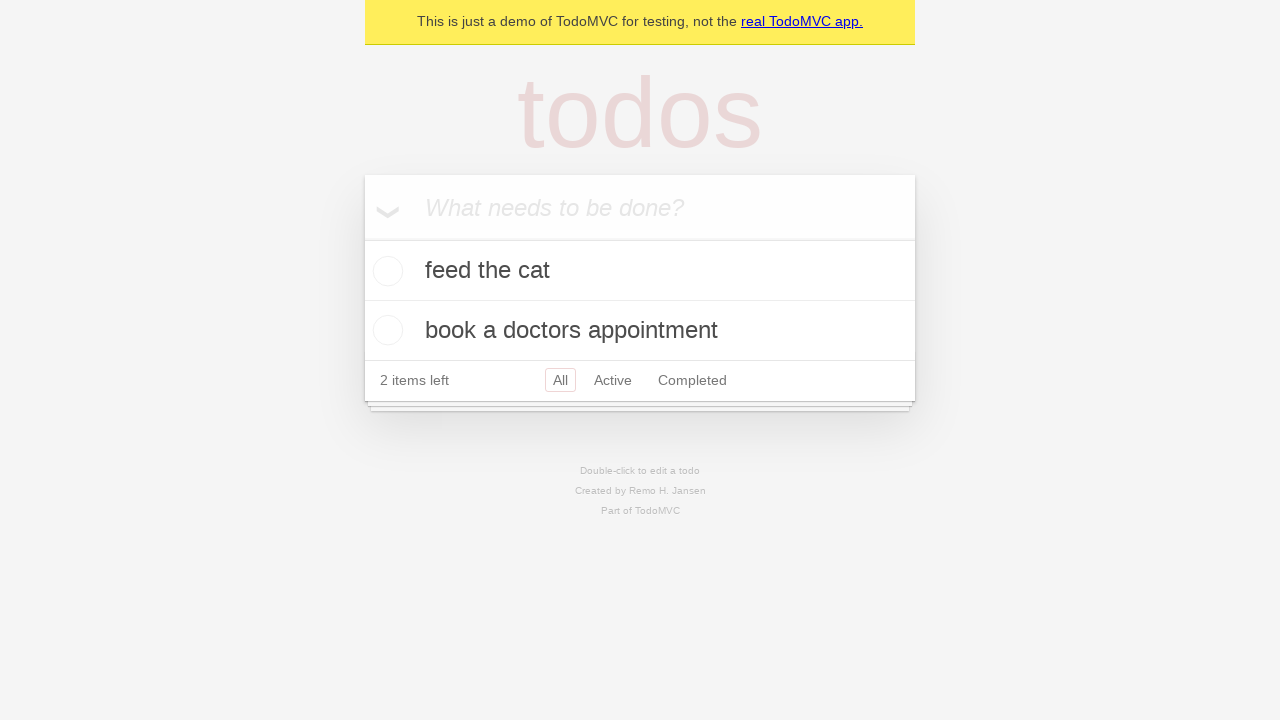

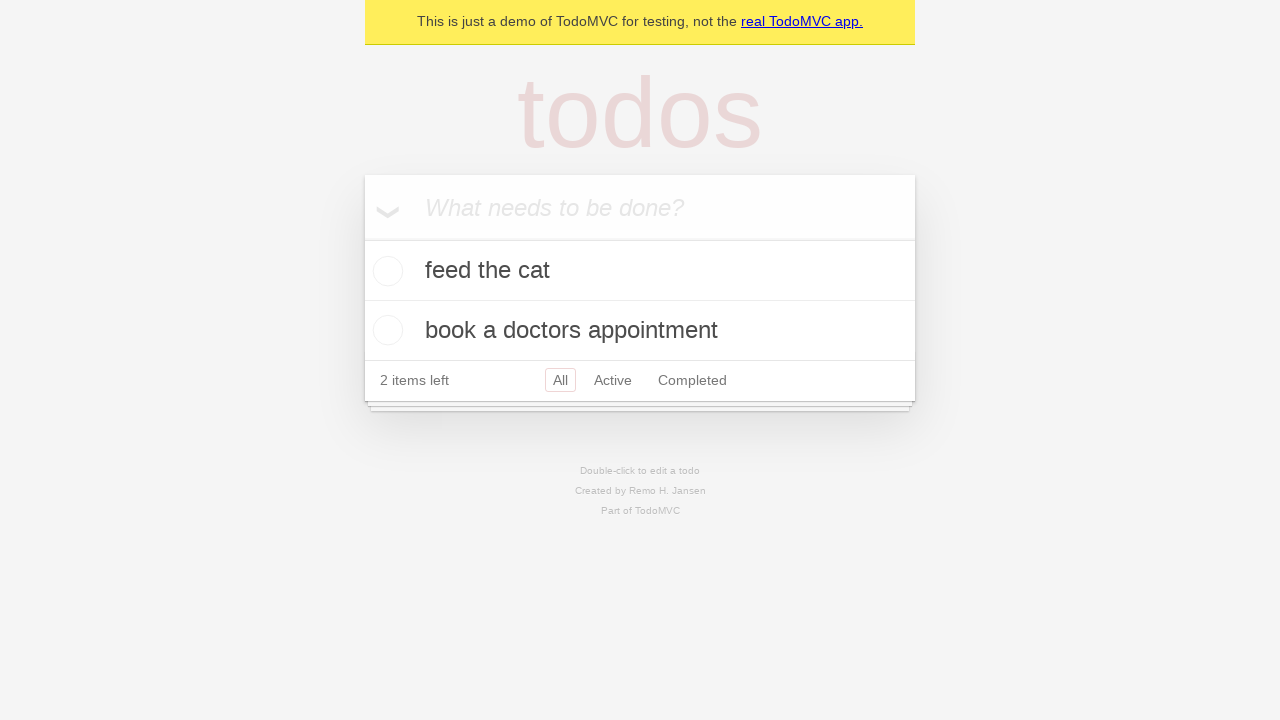